Tests navigation to Sortable Data Tables page by clicking the link and navigating back

Starting URL: https://the-internet.herokuapp.com

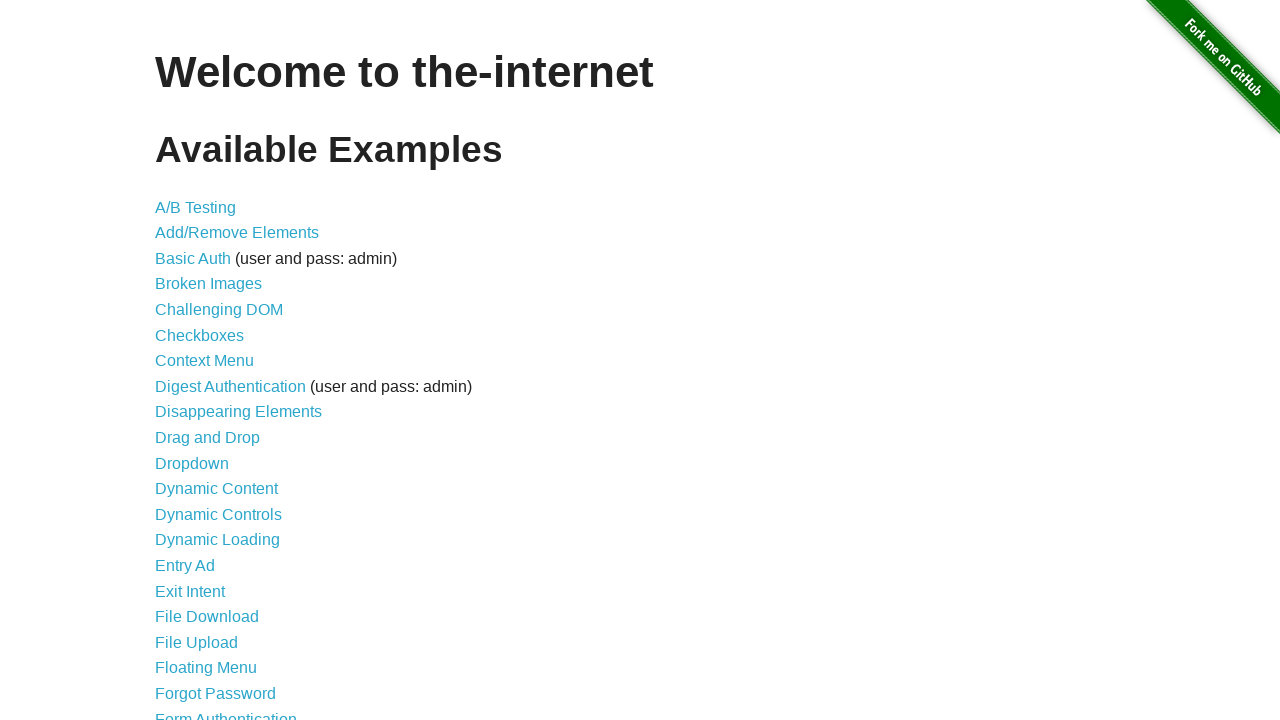

Clicked Sortable Data Tables link at (230, 574) on xpath=//*[@id="content"]/ul/li[41]/a
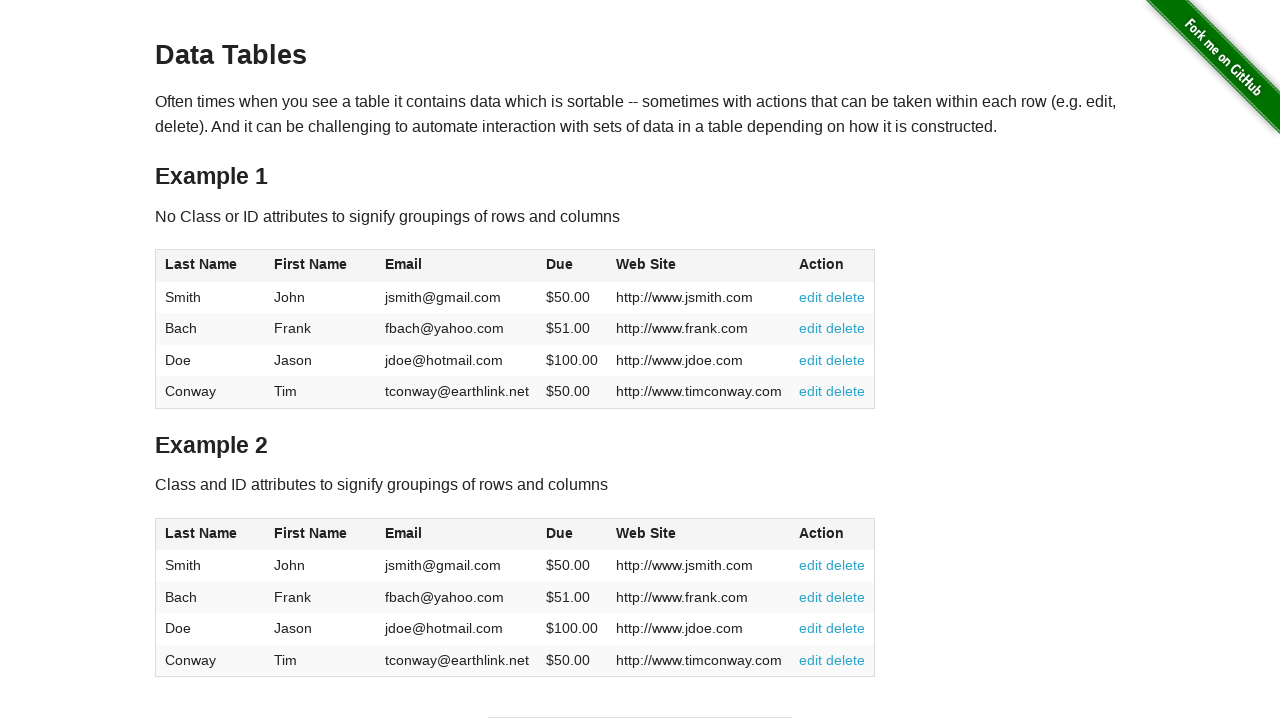

Navigated back to main page
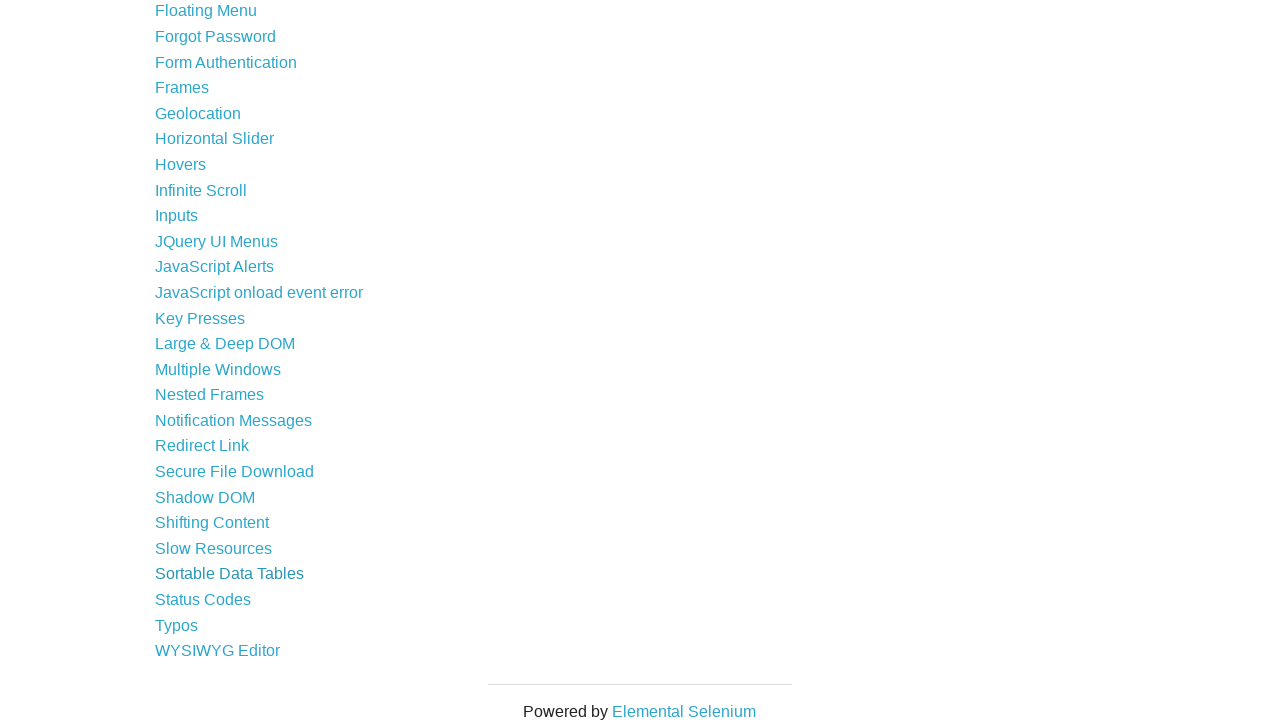

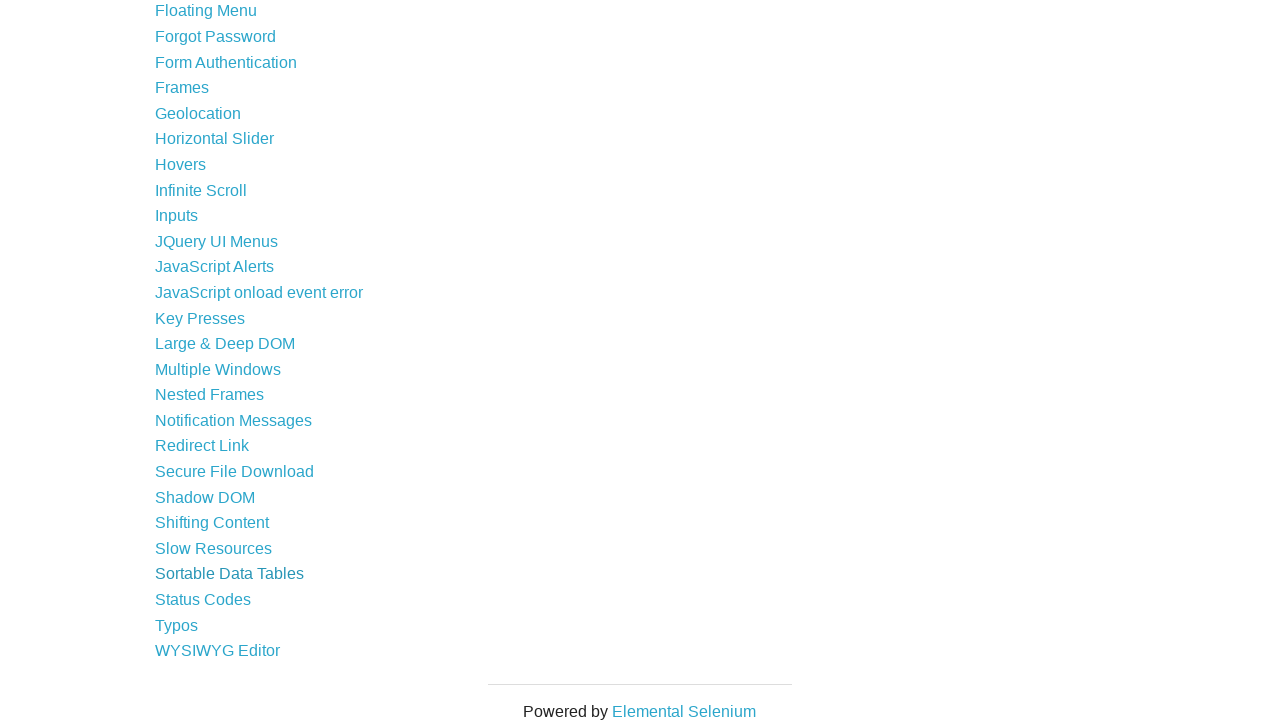